Tests adding a new todo item by typing in the input field and pressing enter

Starting URL: https://devmountain.github.io/qa_todos/

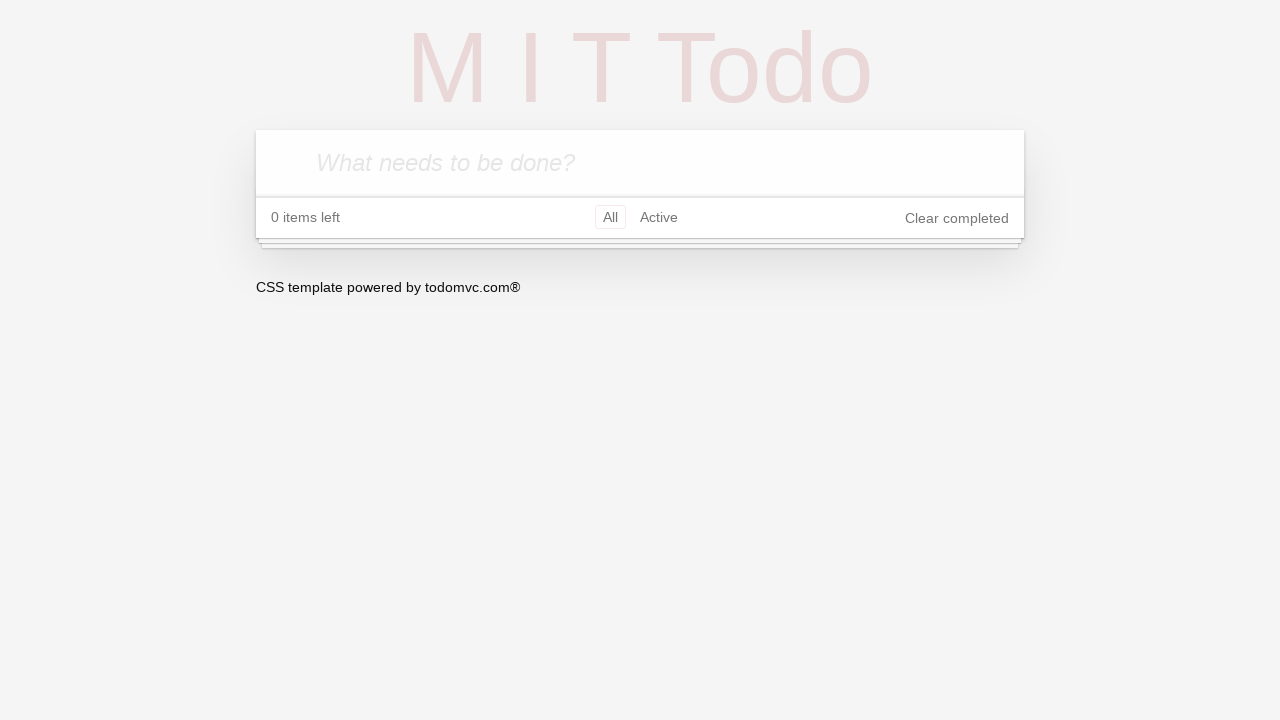

Waited for todo input field to be available
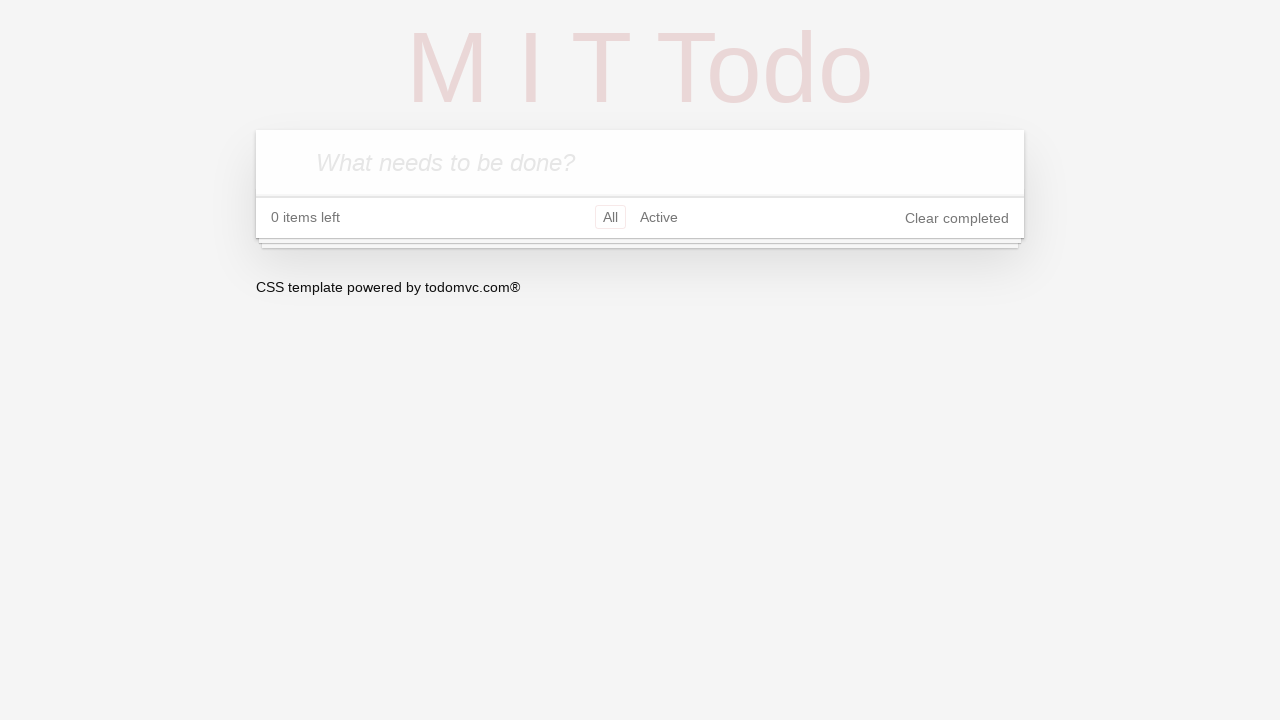

Filled todo input field with 'Test To-Do' on .new-todo
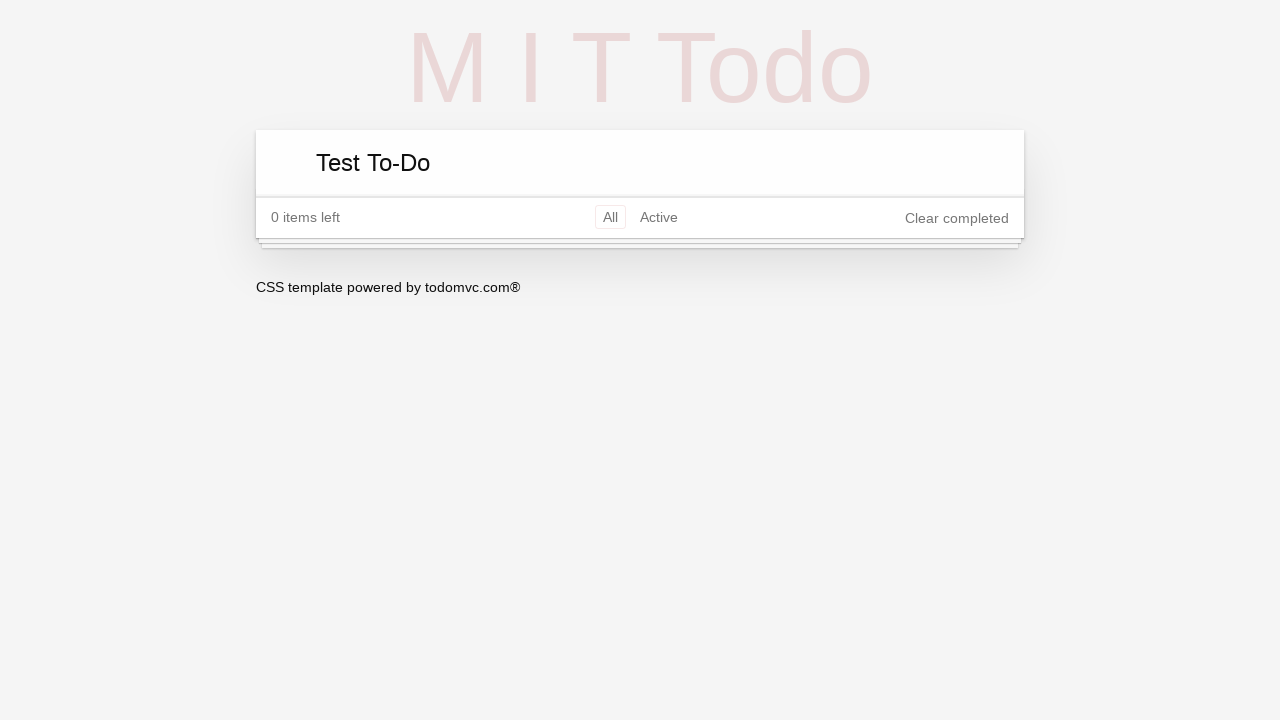

Pressed Enter key to add the todo item on .new-todo
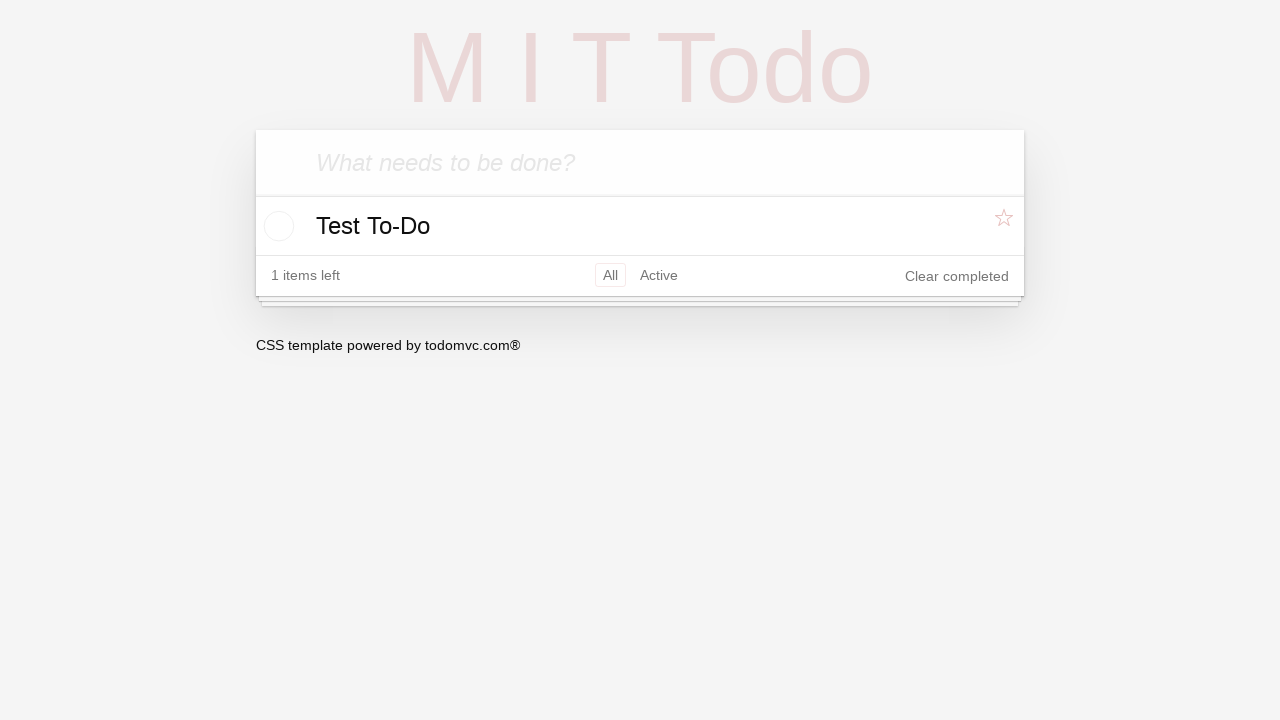

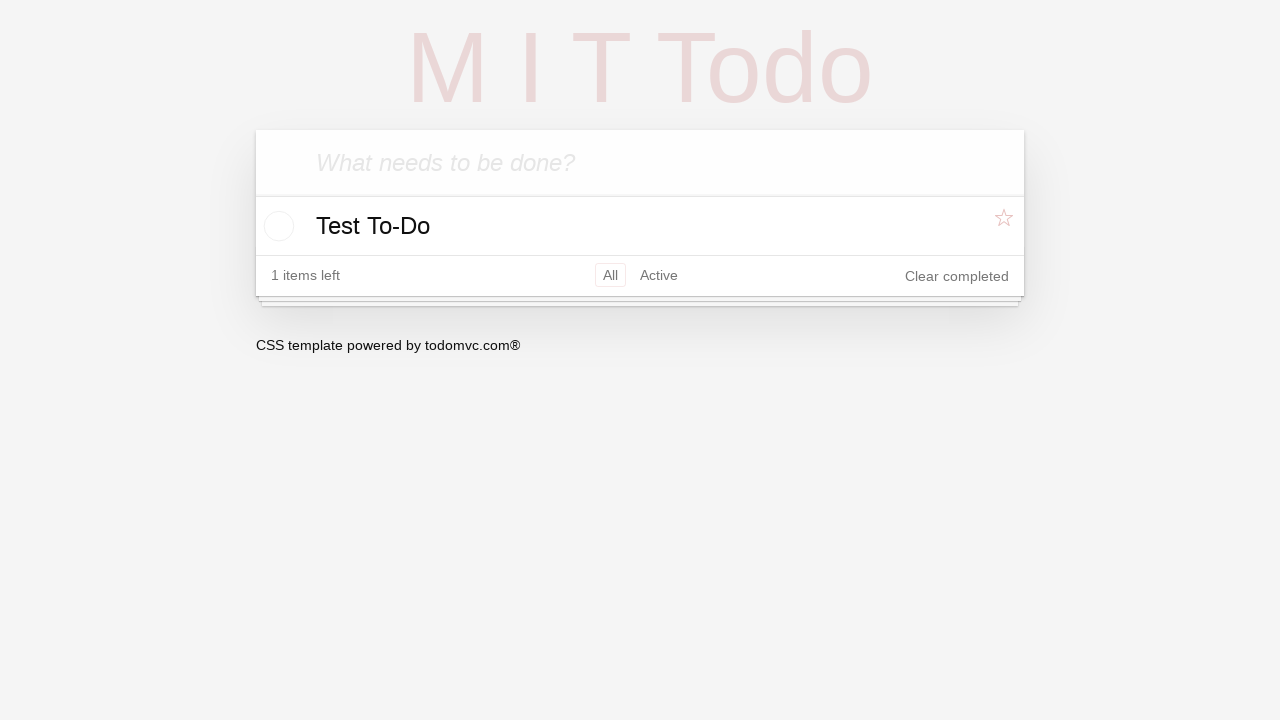